Tests drag and drop functionality on jQuery UI demo page by dragging an element and dropping it onto a target drop zone within an iframe.

Starting URL: https://jqueryui.com/droppable/

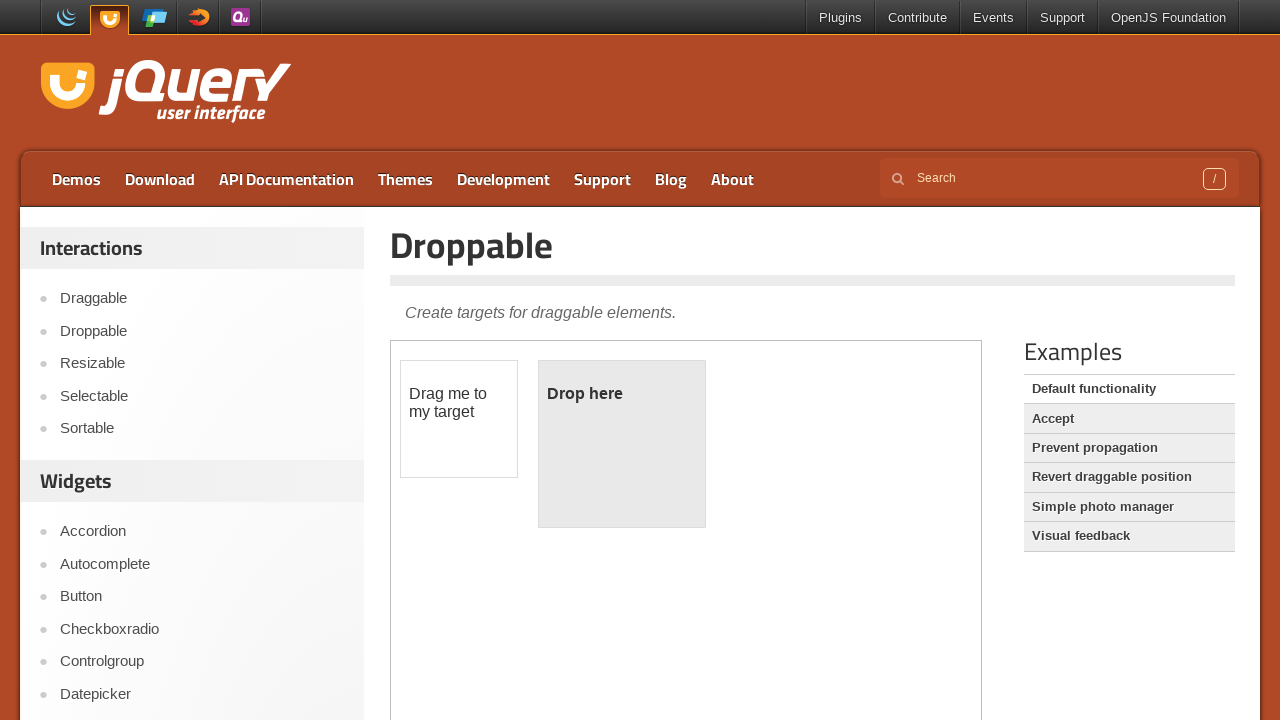

Located the demo iframe containing drag and drop elements
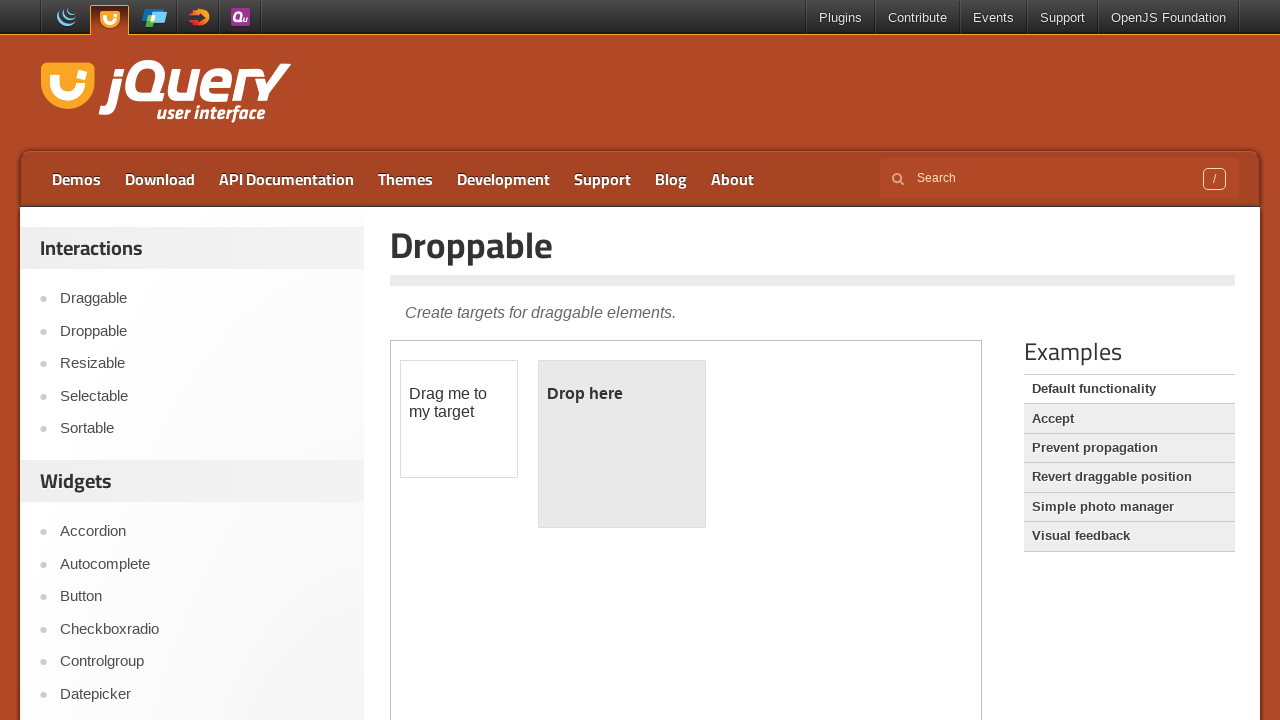

Located the draggable element
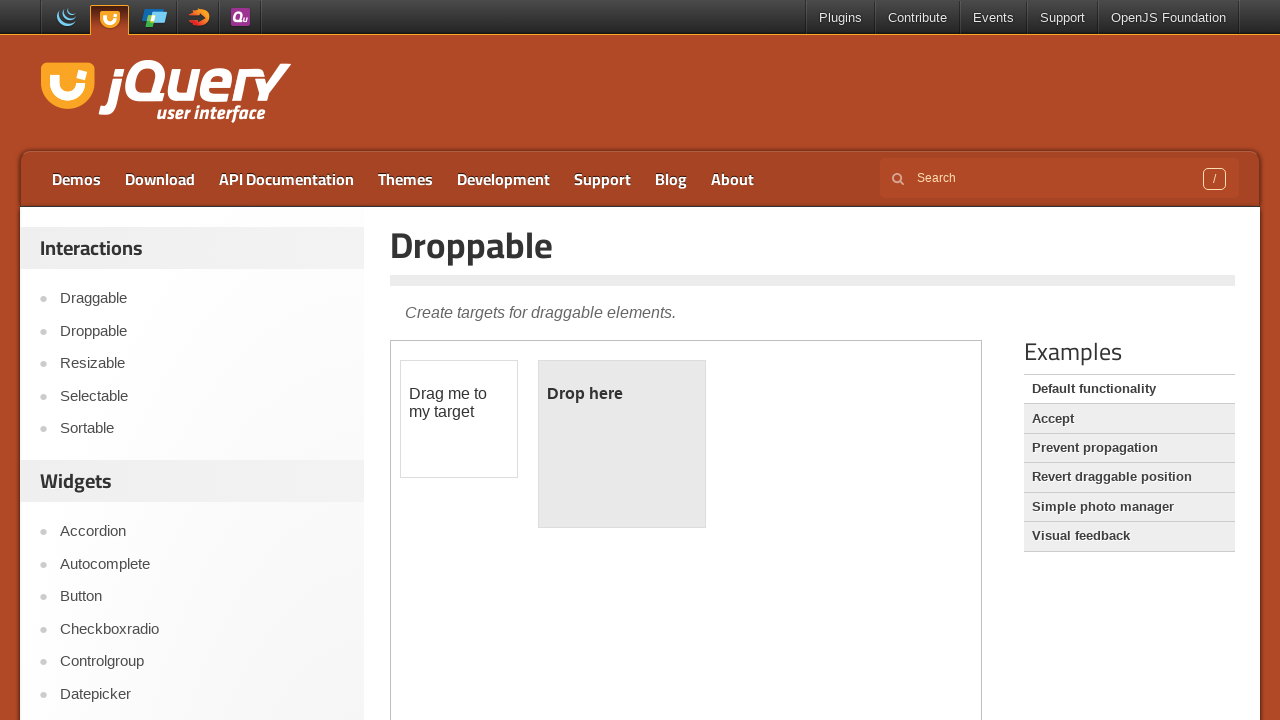

Located the droppable target element
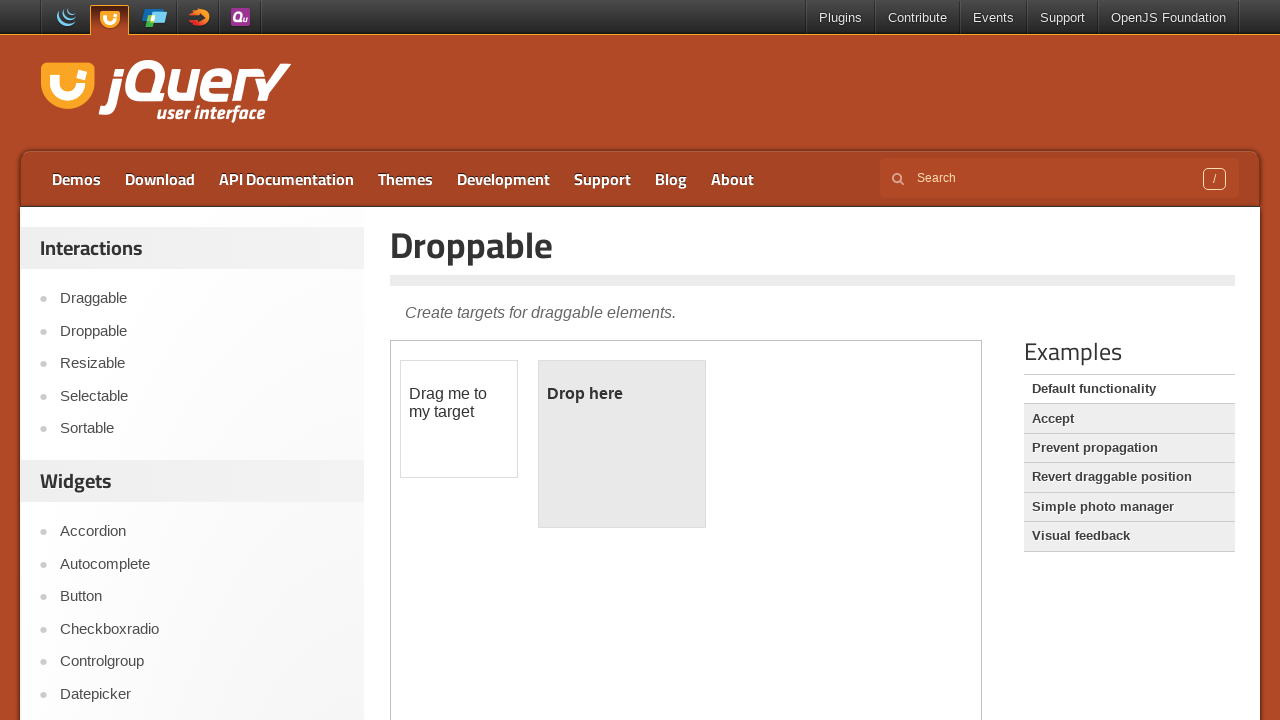

Dragged the draggable element onto the droppable target at (622, 444)
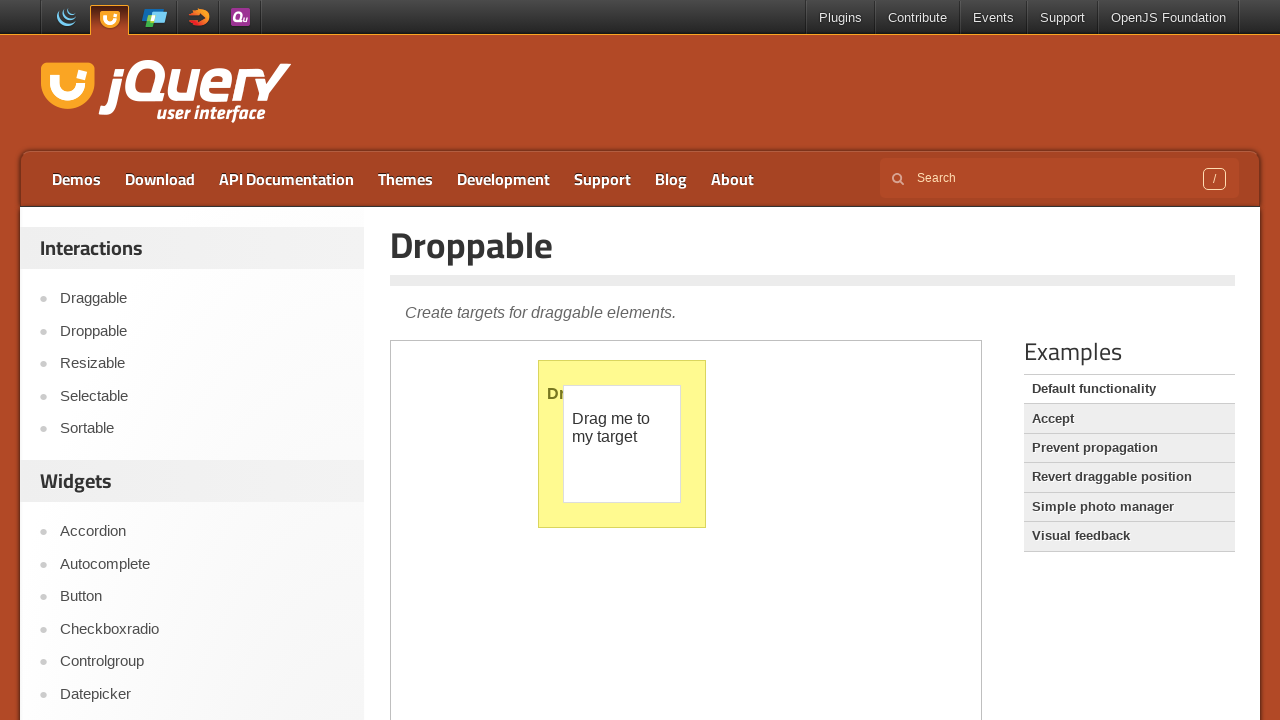

Waited for drag and drop animation to complete
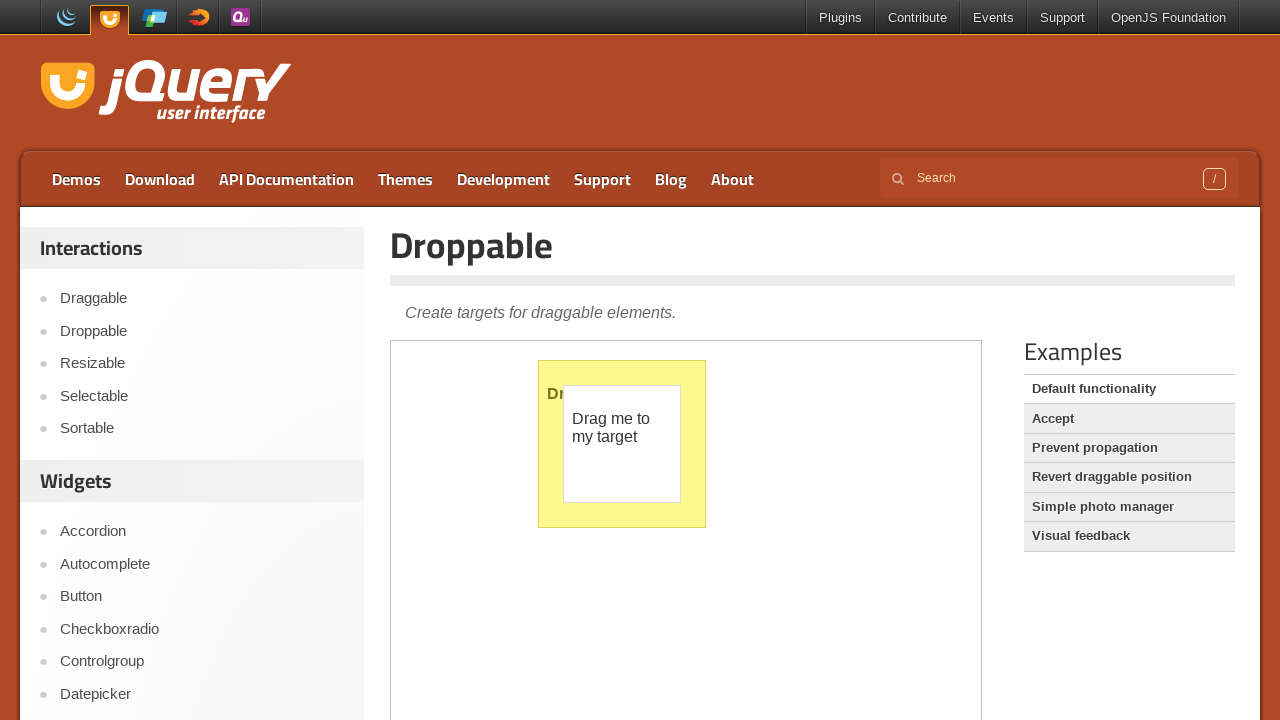

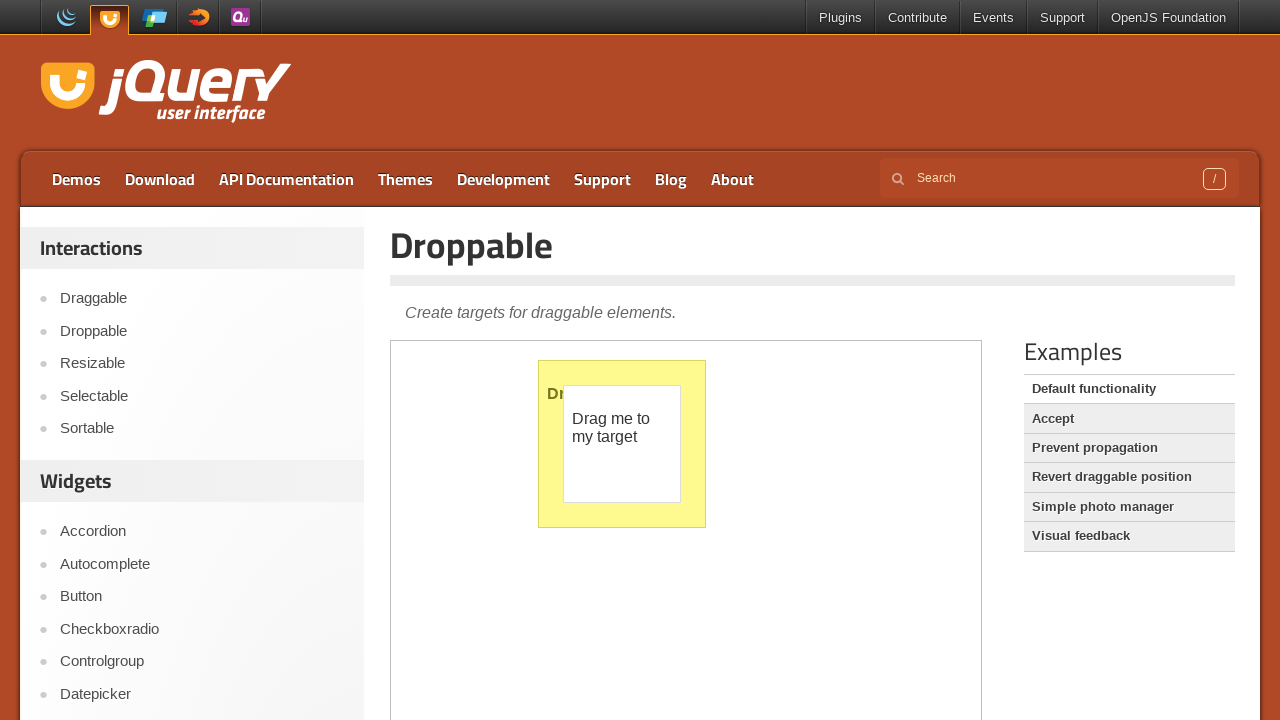